Navigates to Puma India website and waits for the page to fully load

Starting URL: https://in.puma.com/in/en

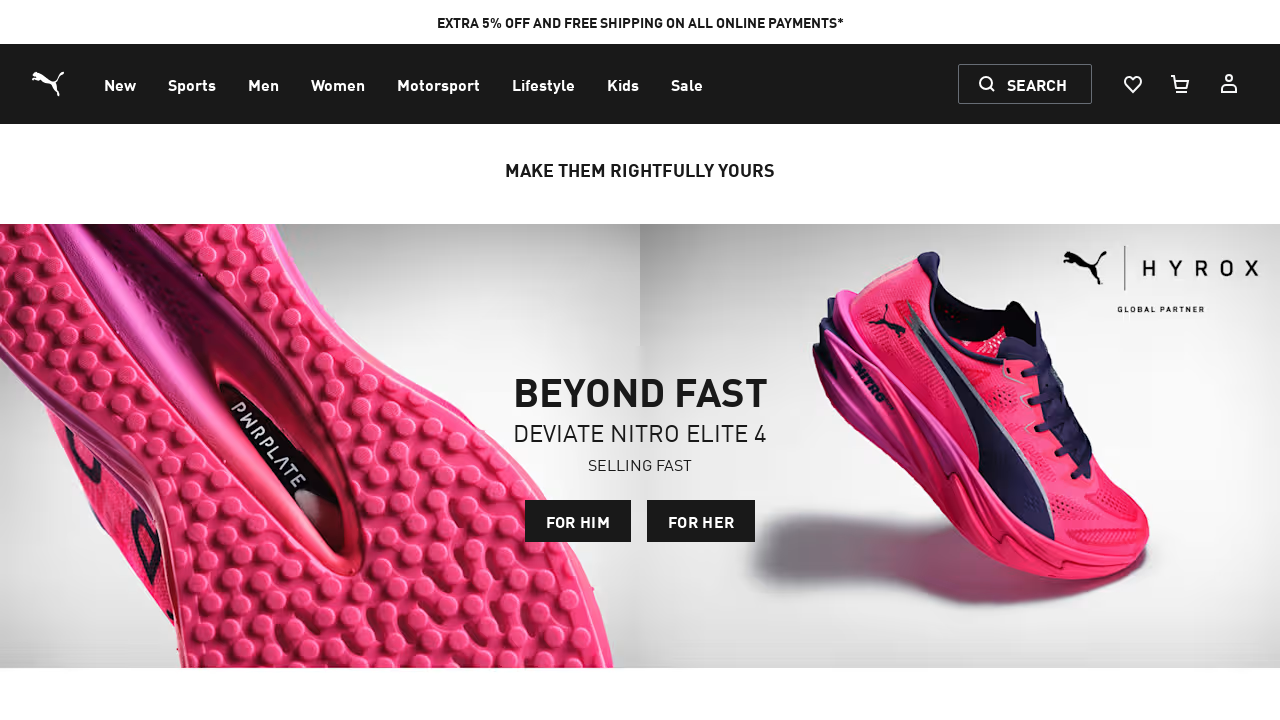

Waited 15 seconds for Puma India website to fully load
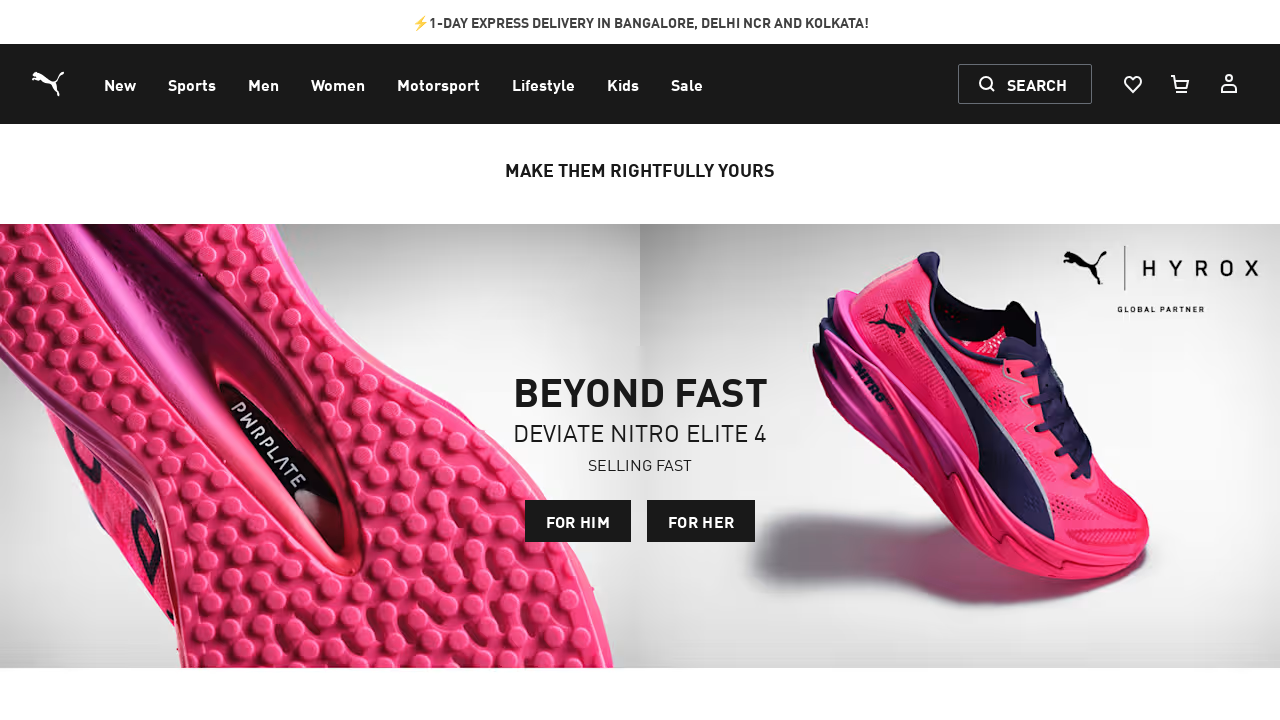

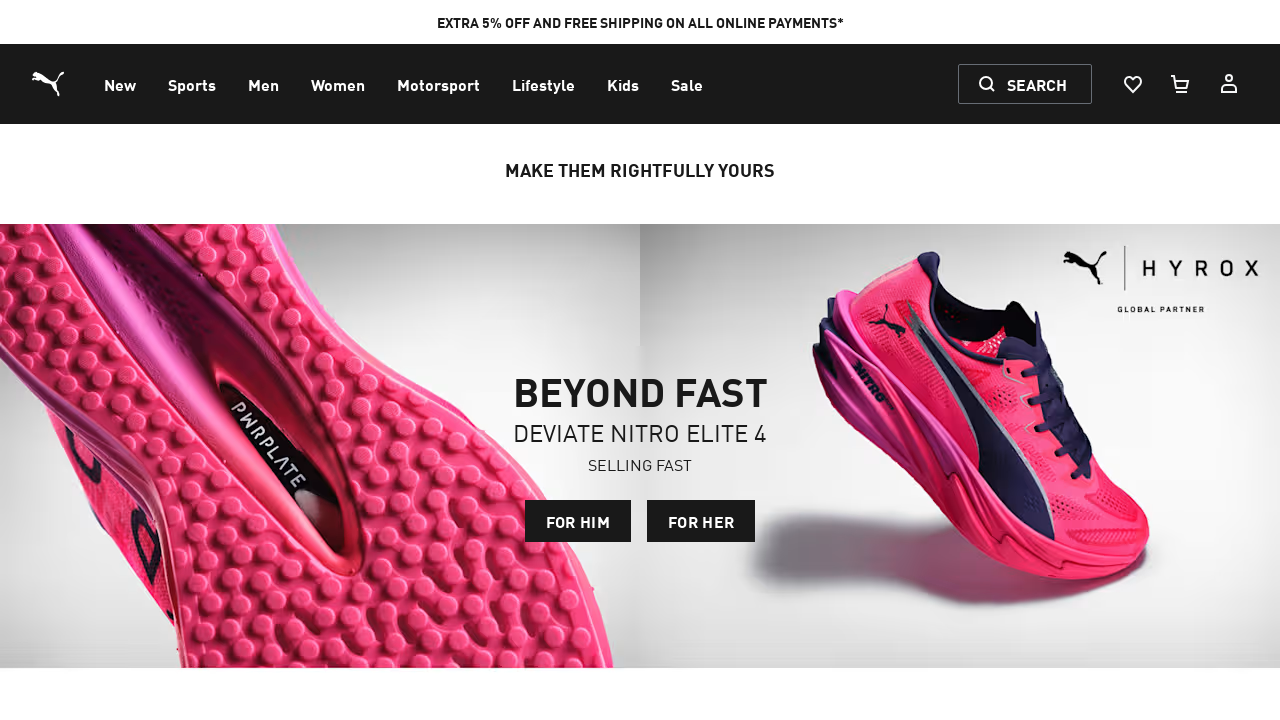